Tests that clicking the Due column header twice sorts the table data in descending order

Starting URL: http://the-internet.herokuapp.com/tables

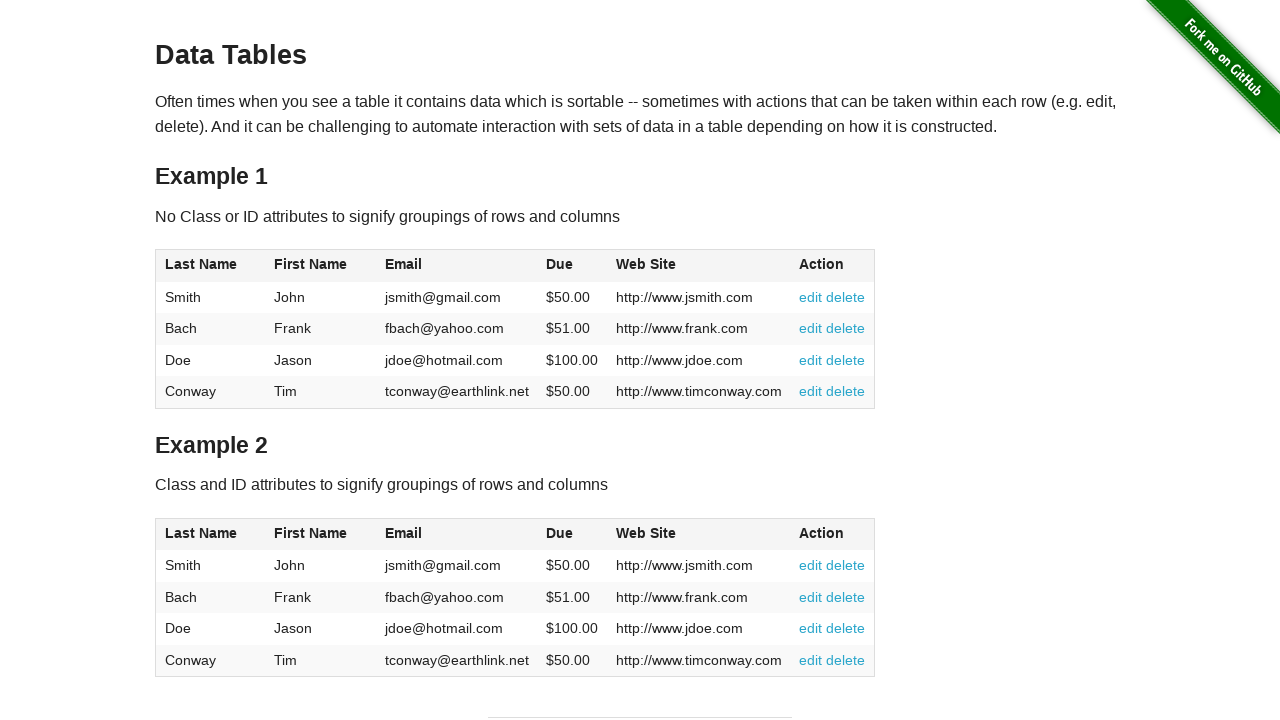

Clicked Due column header for first time to sort ascending at (572, 266) on #table1 thead tr th:nth-of-type(4)
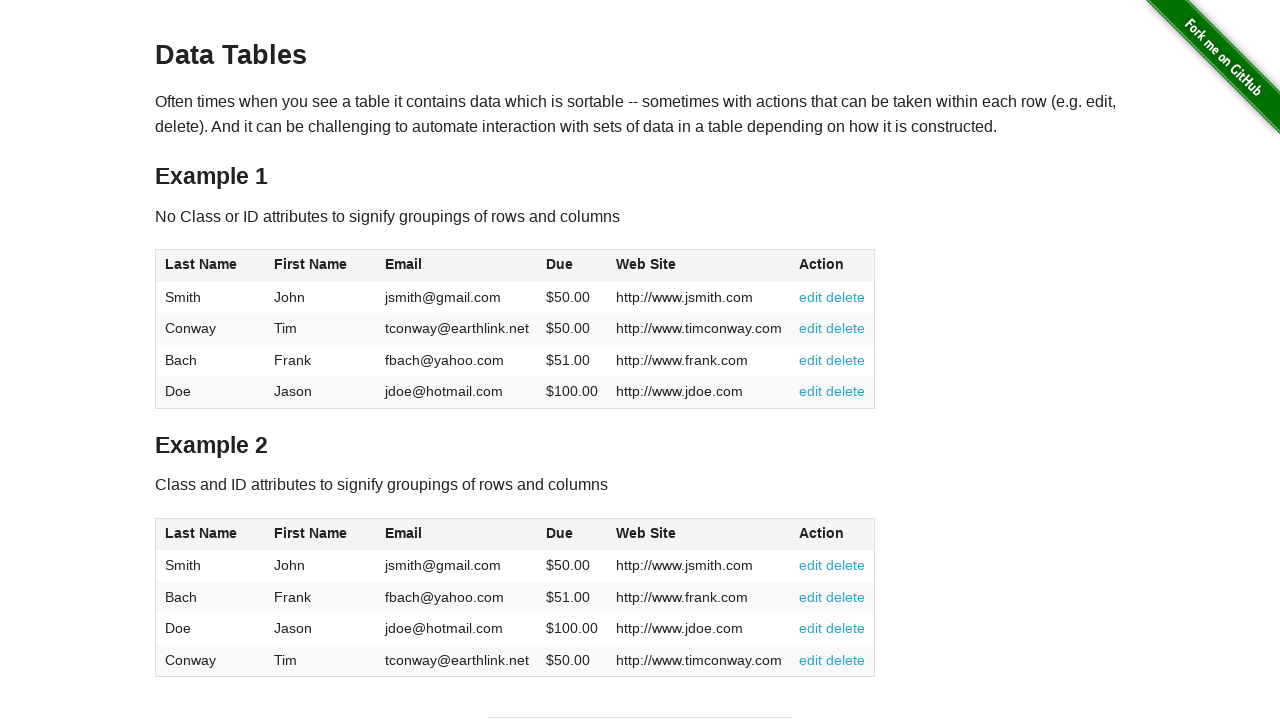

Clicked Due column header for second time to sort descending at (572, 266) on #table1 thead tr th:nth-of-type(4)
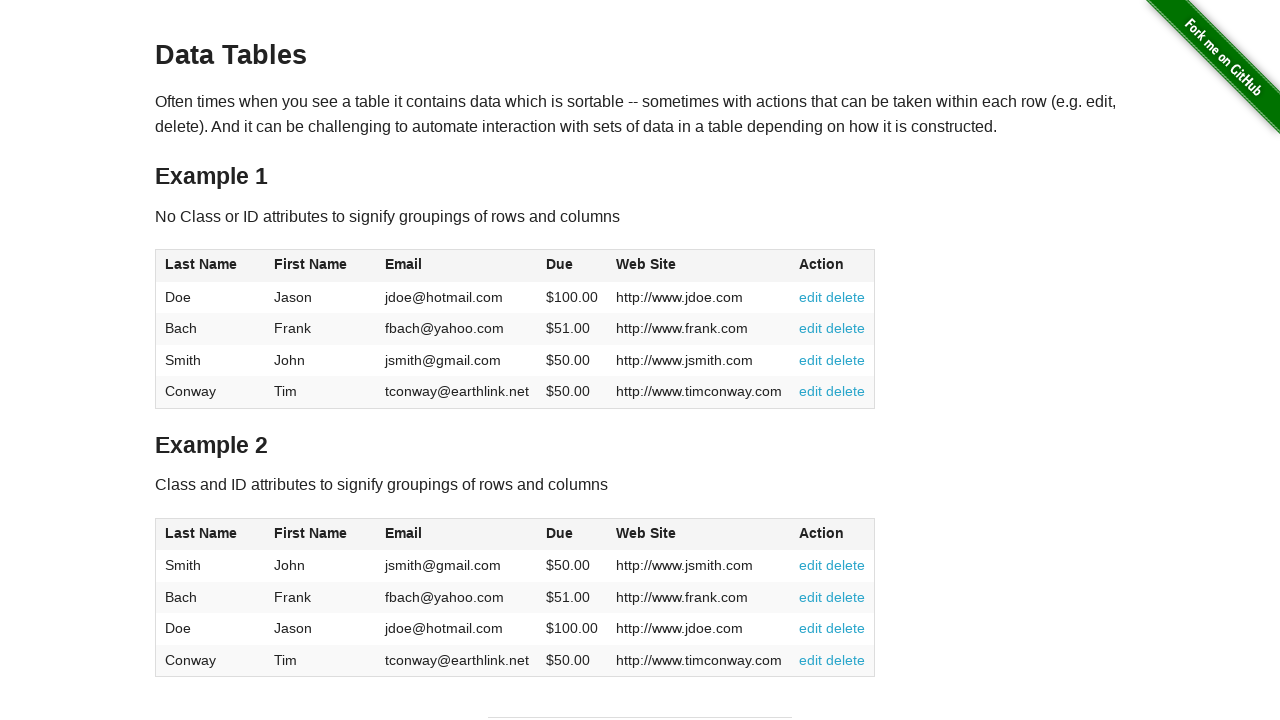

Table cells loaded and table is sorted in descending order by Due column
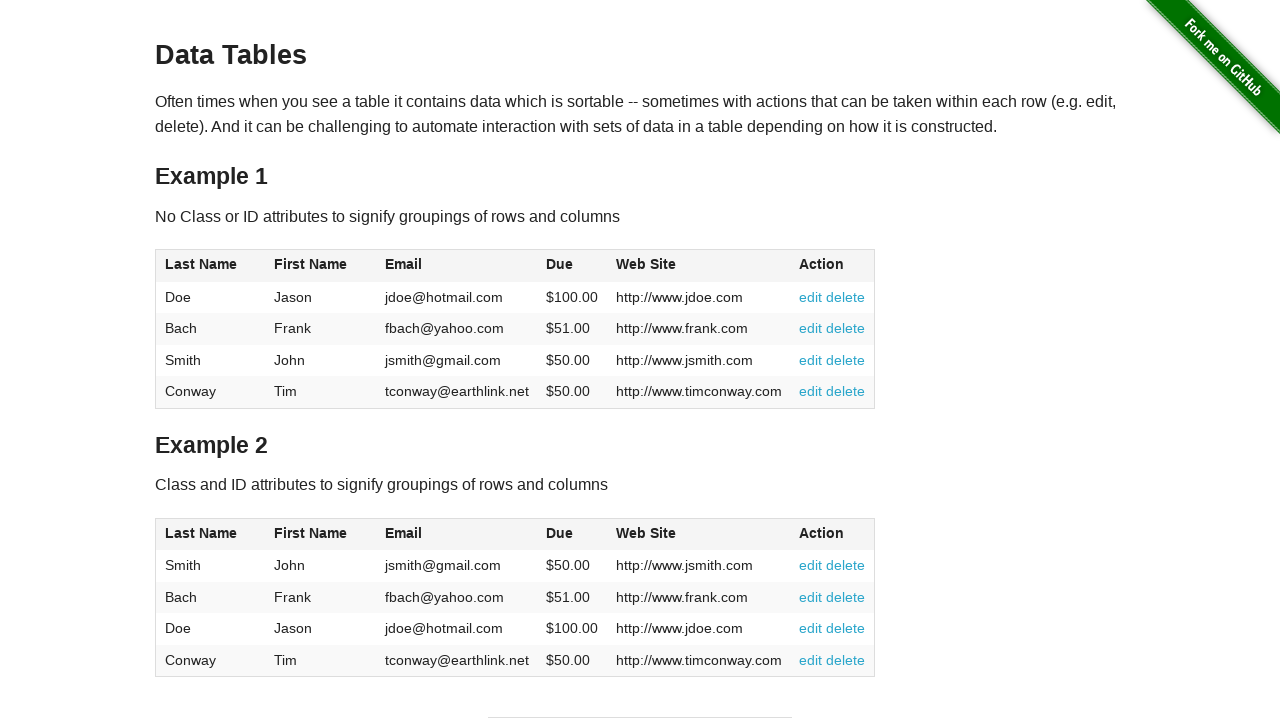

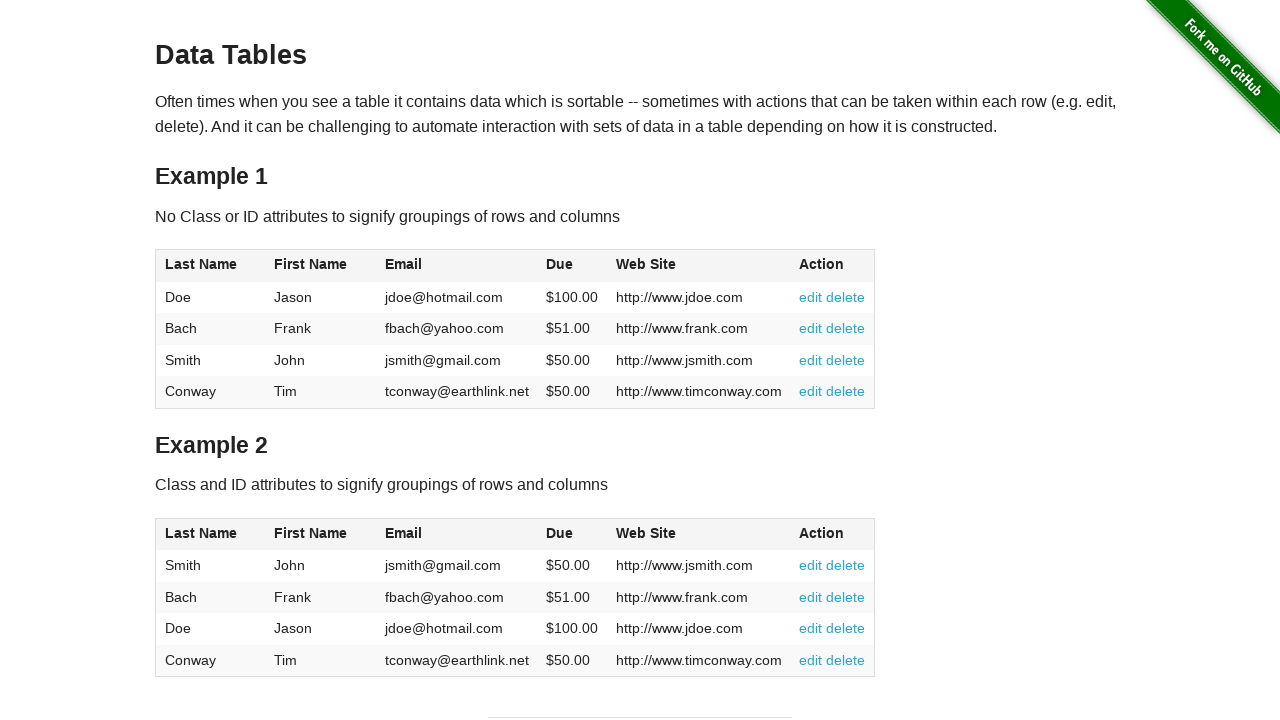